Tests dynamic properties page by waiting for a button that appears after a delay and verifying a color-changing button has the expected color.

Starting URL: https://demoqa.com/dynamic-properties

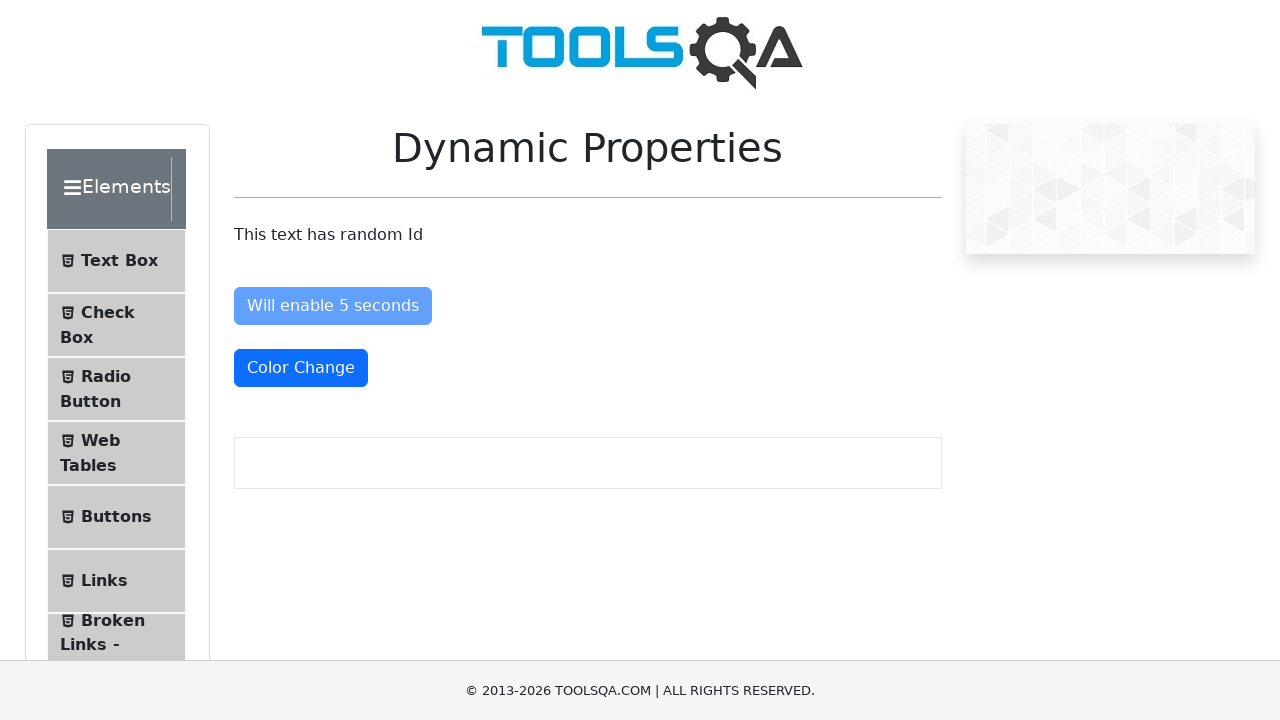

Waited for 'Visible After 5 Seconds' button to appear
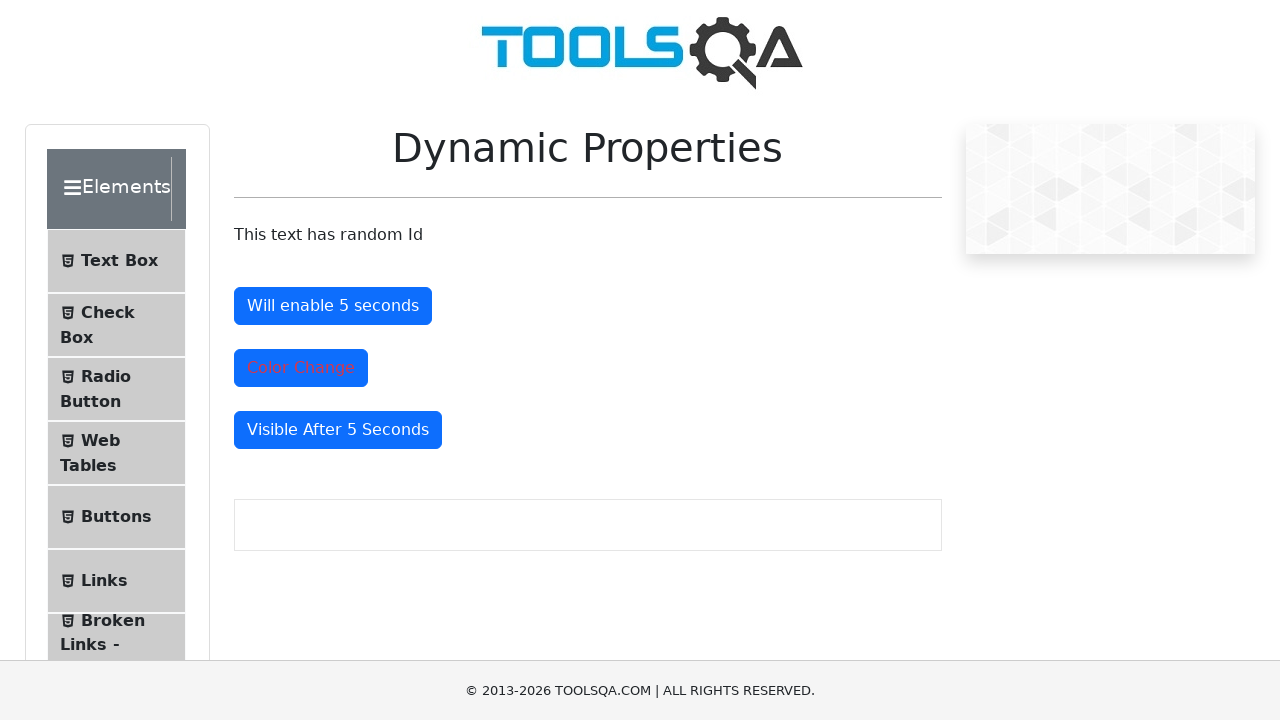

Clicked the 'Visible After 5 Seconds' button at (338, 430) on #visibleAfter
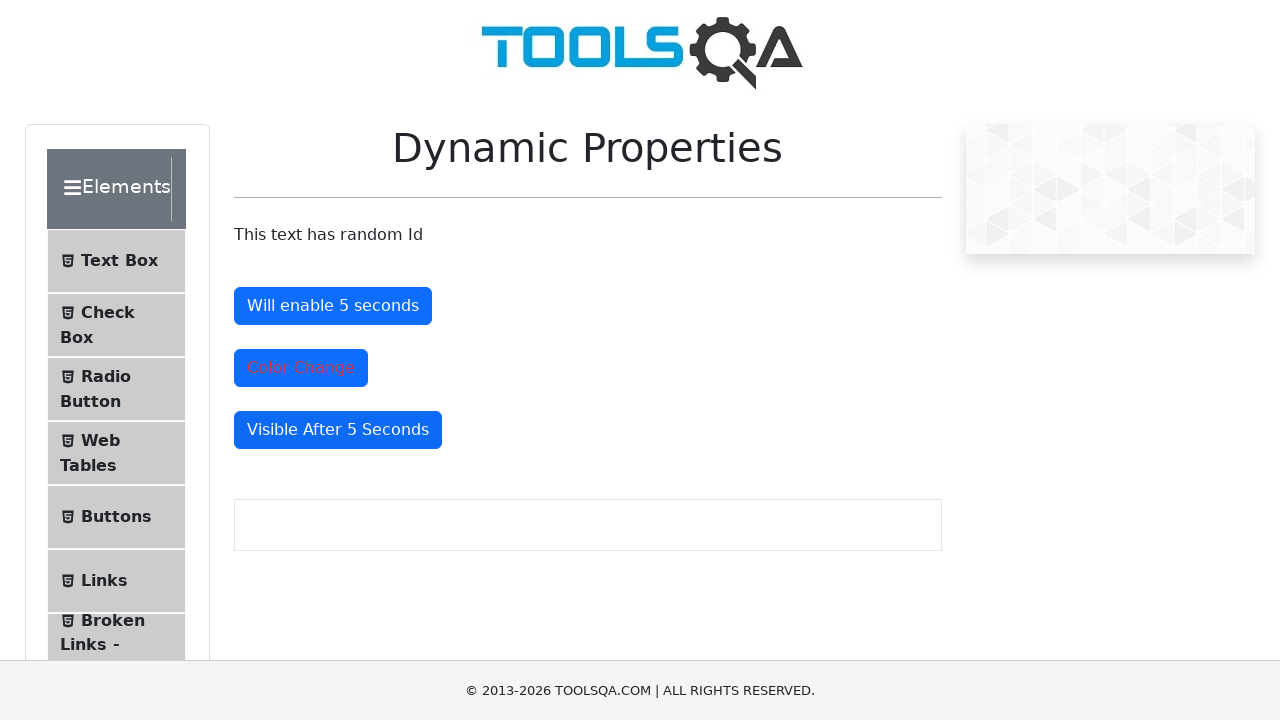

Waited for color-changing button to be visible
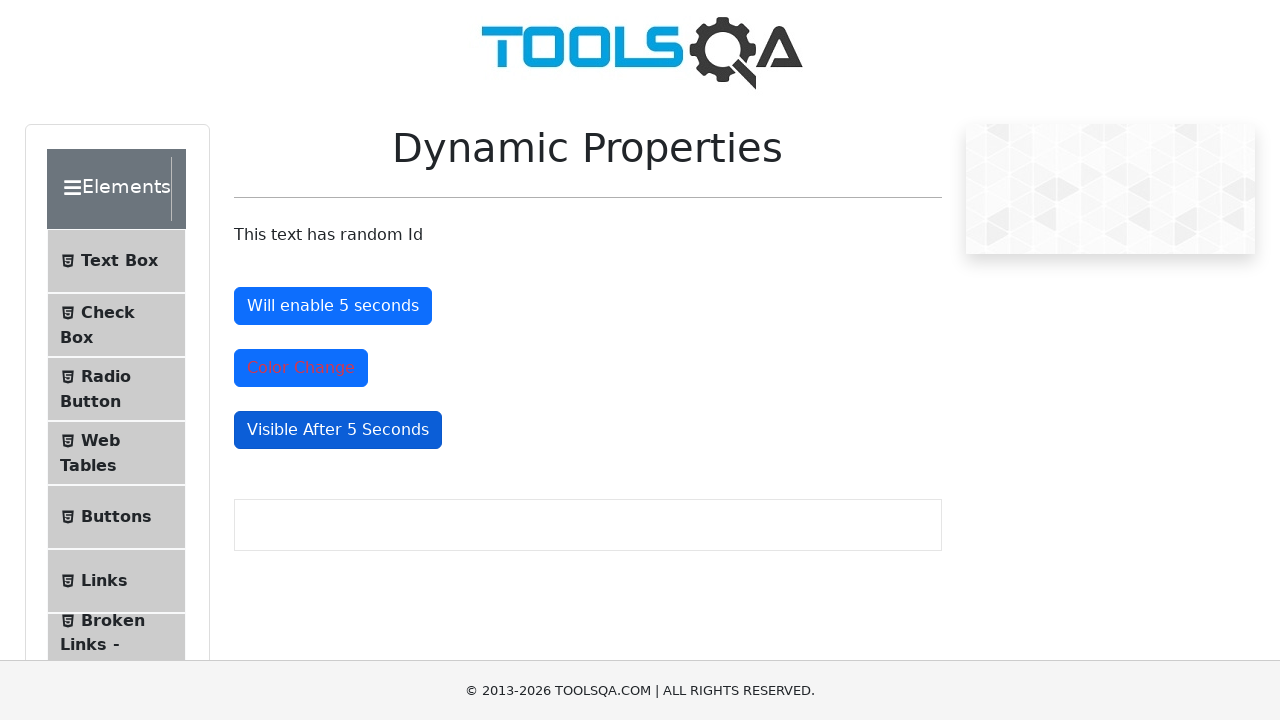

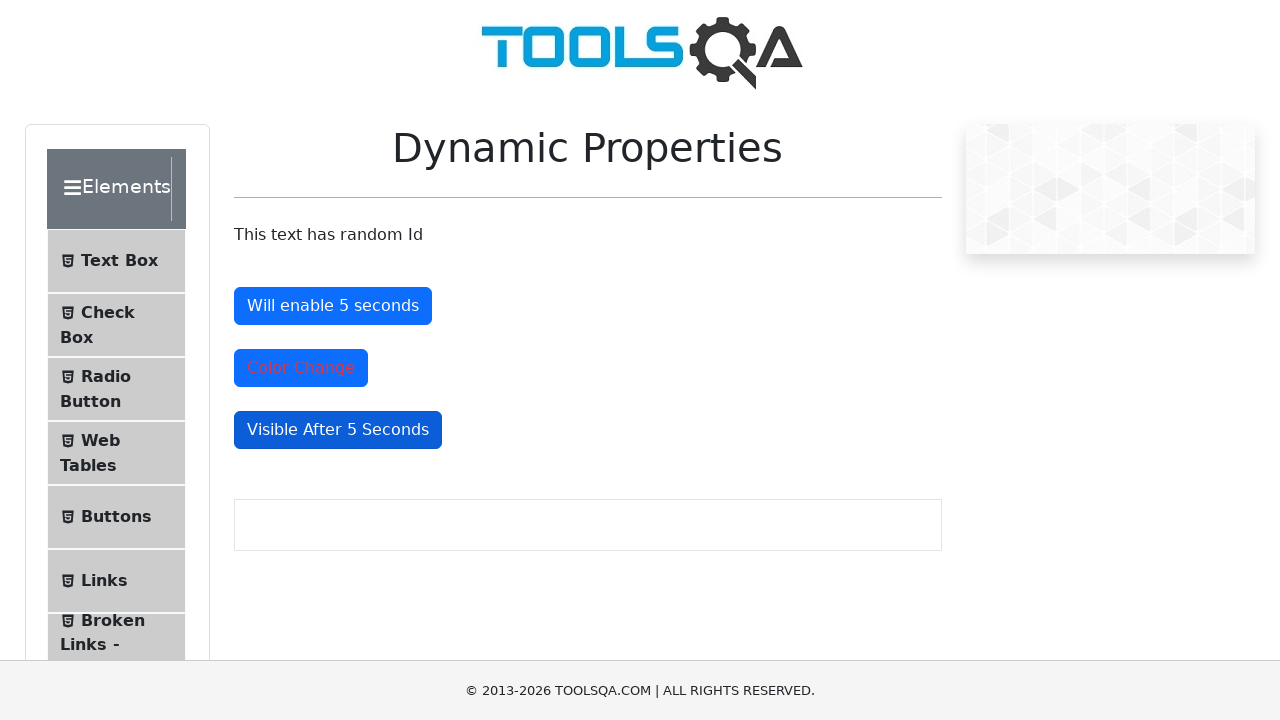